Tests calendar/date picker functionality on Delta Airlines website by selecting a departure date in August (13th) and a return date in November (30th) using the date picker widget.

Starting URL: https://www.delta.com/

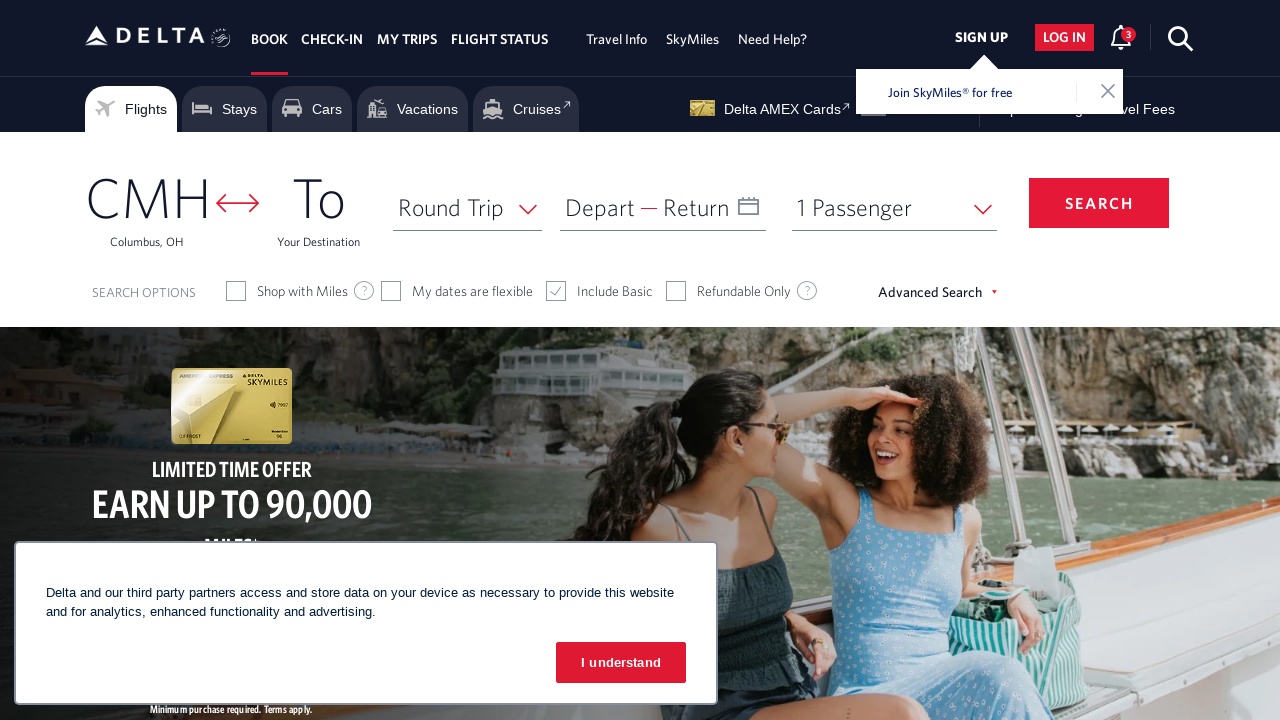

Clicked departure date input to open calendar at (663, 207) on #input_departureDate_1
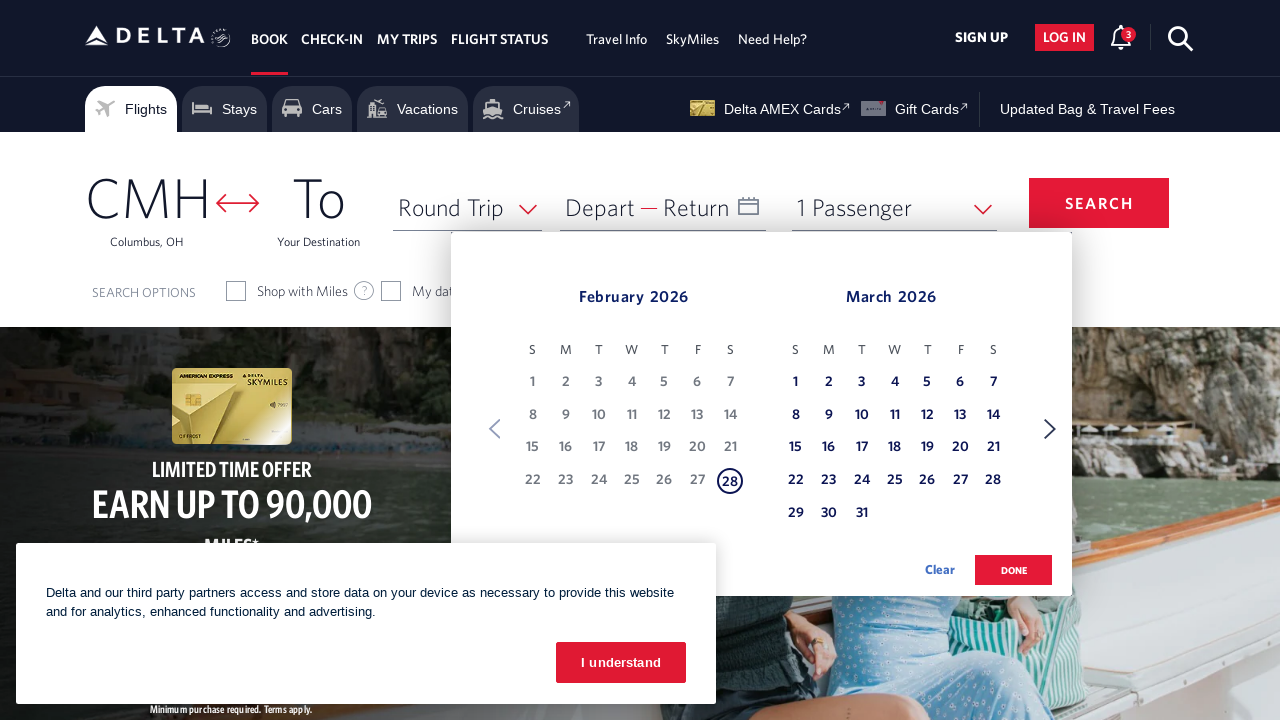

Calendar widget loaded and is visible
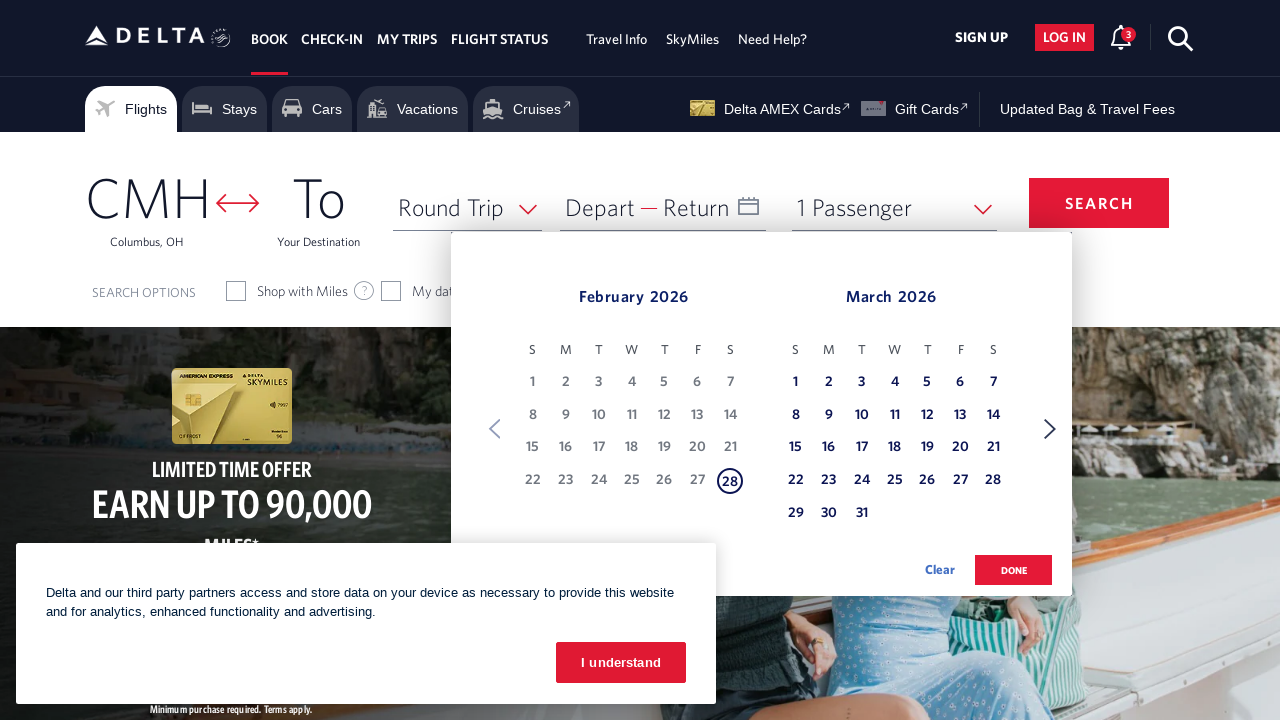

Clicked Next button to navigate to next month at (1050, 429) on xpath=//span[text()='Next']
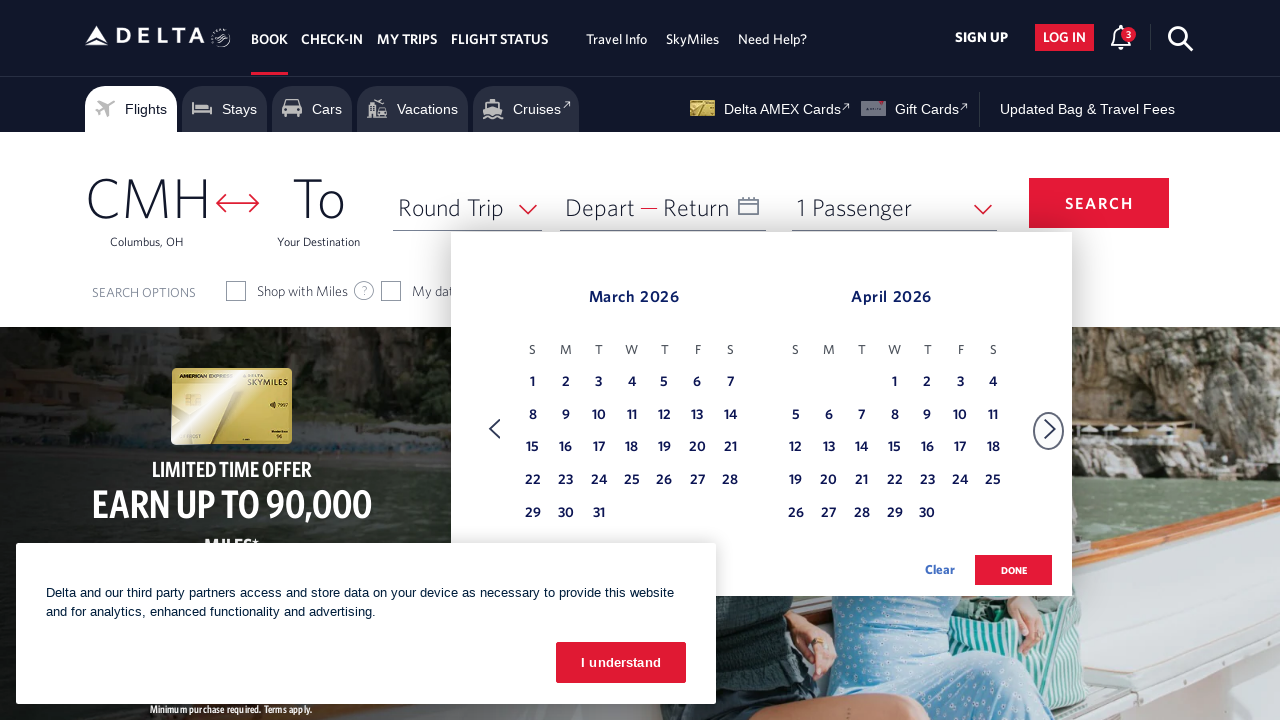

Clicked Next button to navigate to next month at (1050, 429) on xpath=//span[text()='Next']
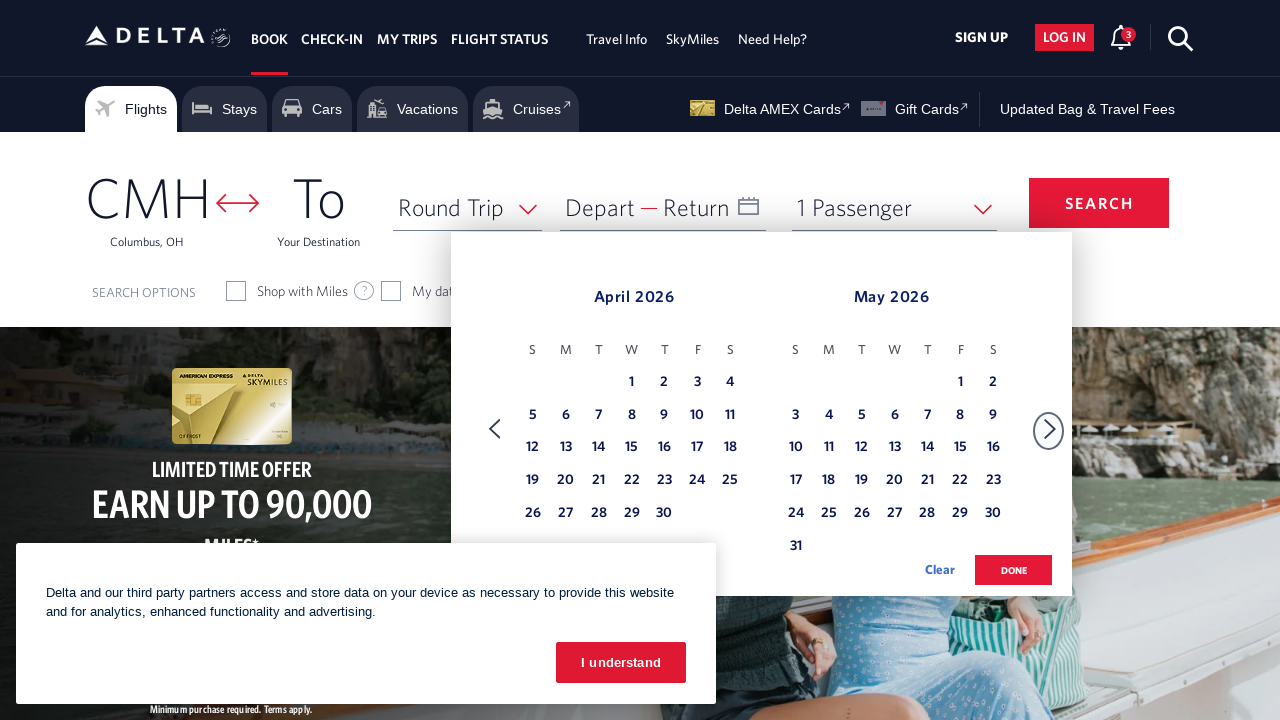

Clicked Next button to navigate to next month at (1050, 429) on xpath=//span[text()='Next']
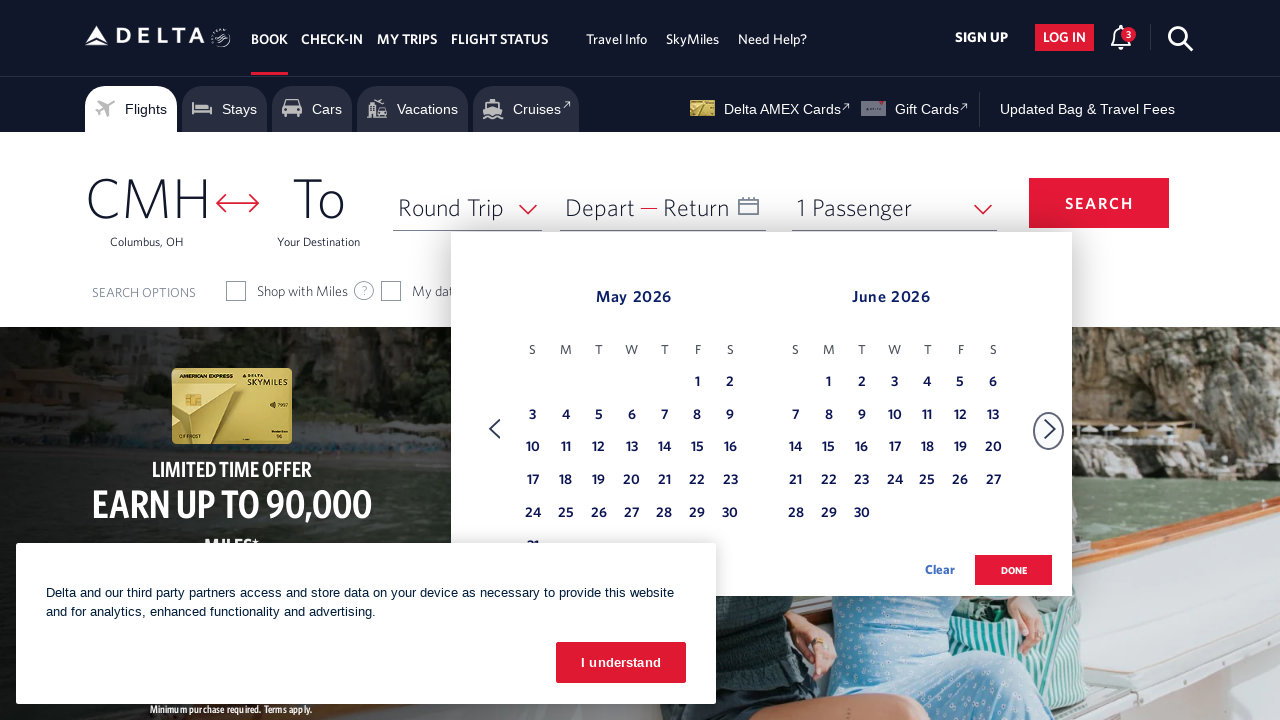

Clicked Next button to navigate to next month at (1050, 429) on xpath=//span[text()='Next']
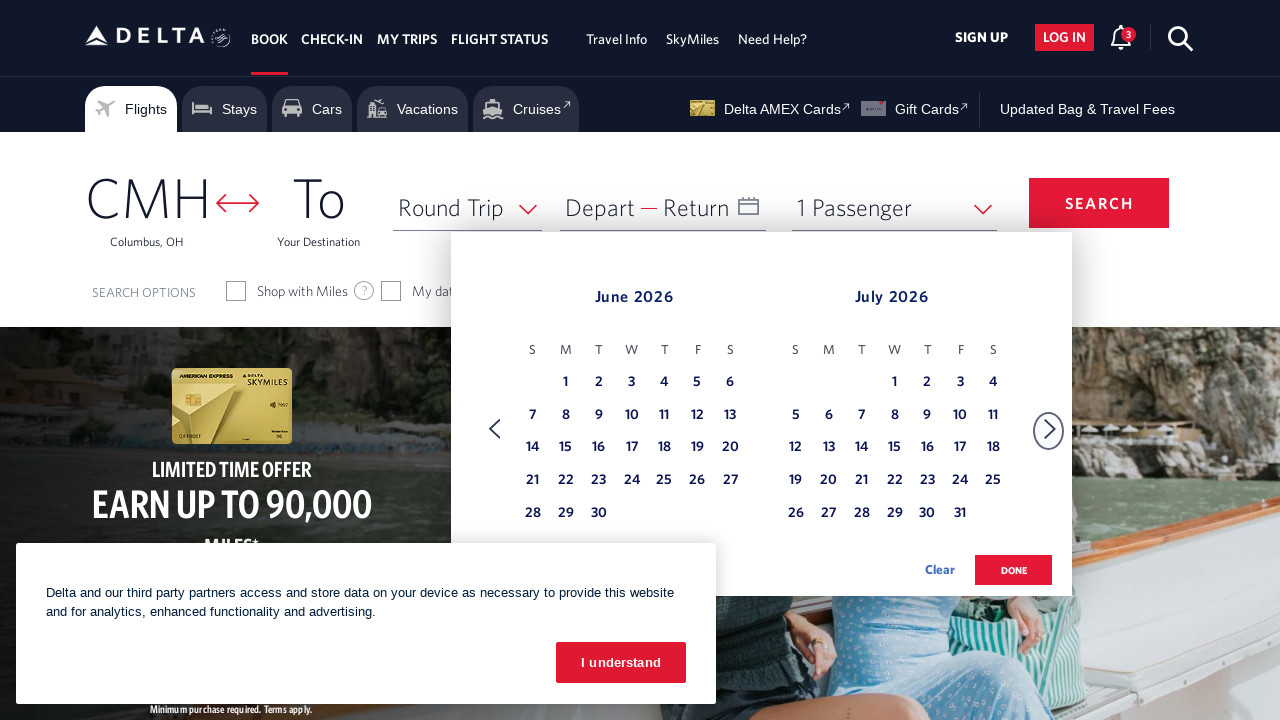

Clicked Next button to navigate to next month at (1050, 429) on xpath=//span[text()='Next']
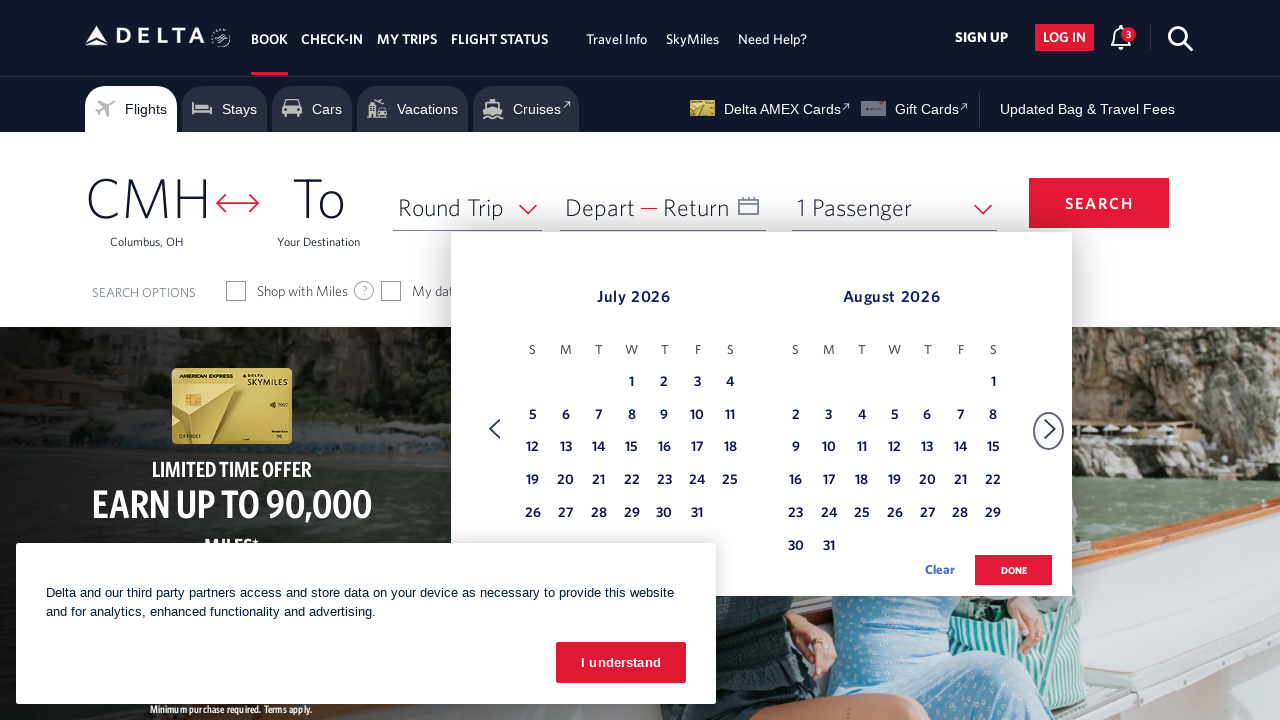

Clicked Next button to navigate to next month at (1050, 429) on xpath=//span[text()='Next']
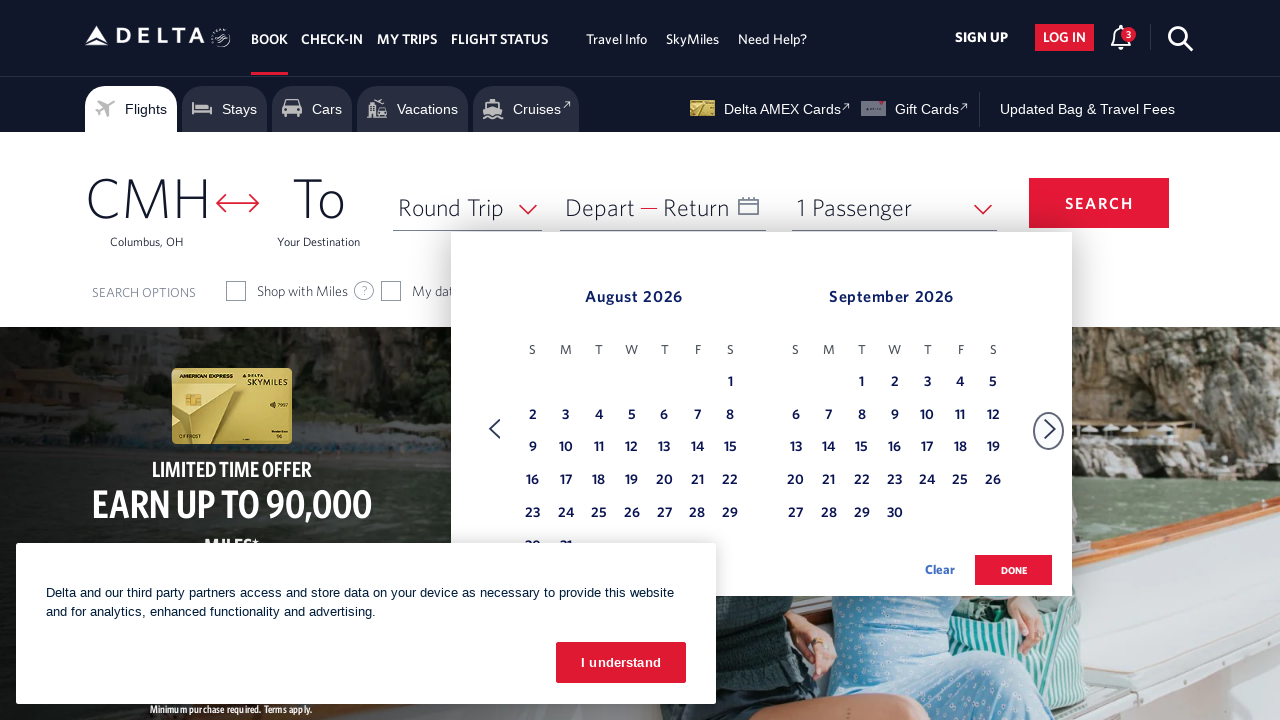

Navigated to August for departure date selection
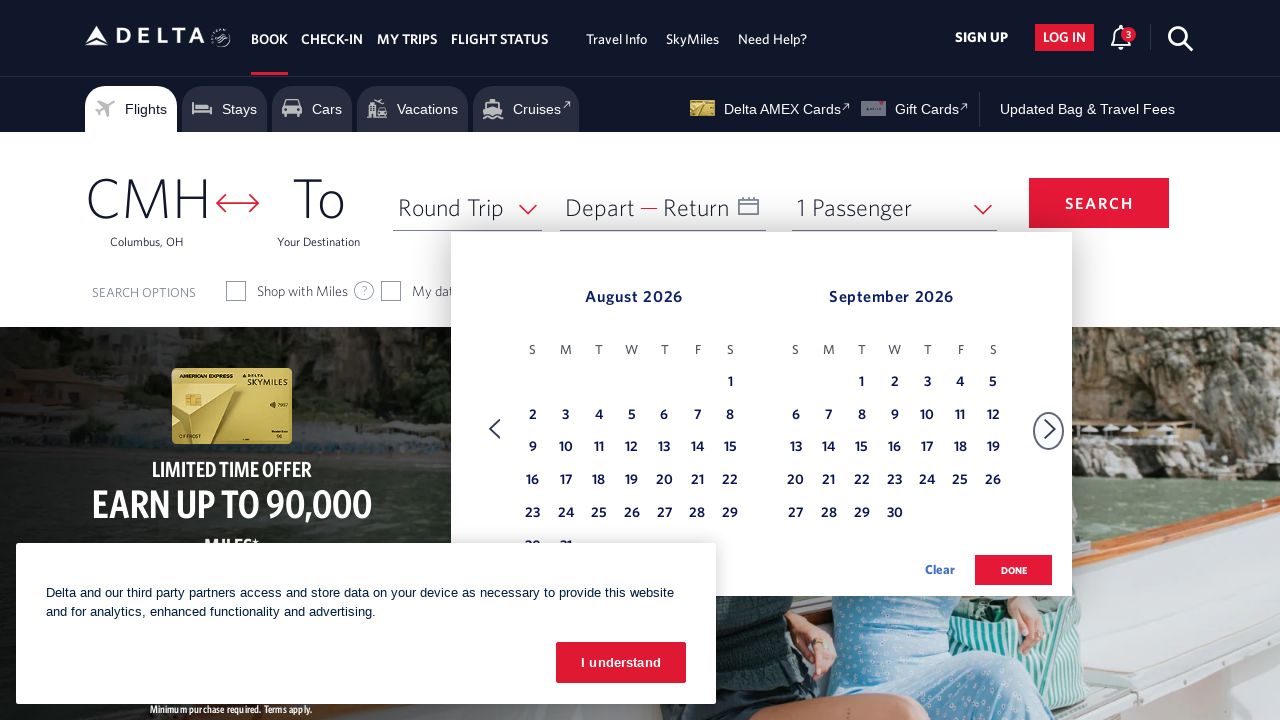

Selected August 13th as departure date at (664, 448) on xpath=//tbody[@class='dl-datepicker-tbody-0']/tr/td >> nth=25
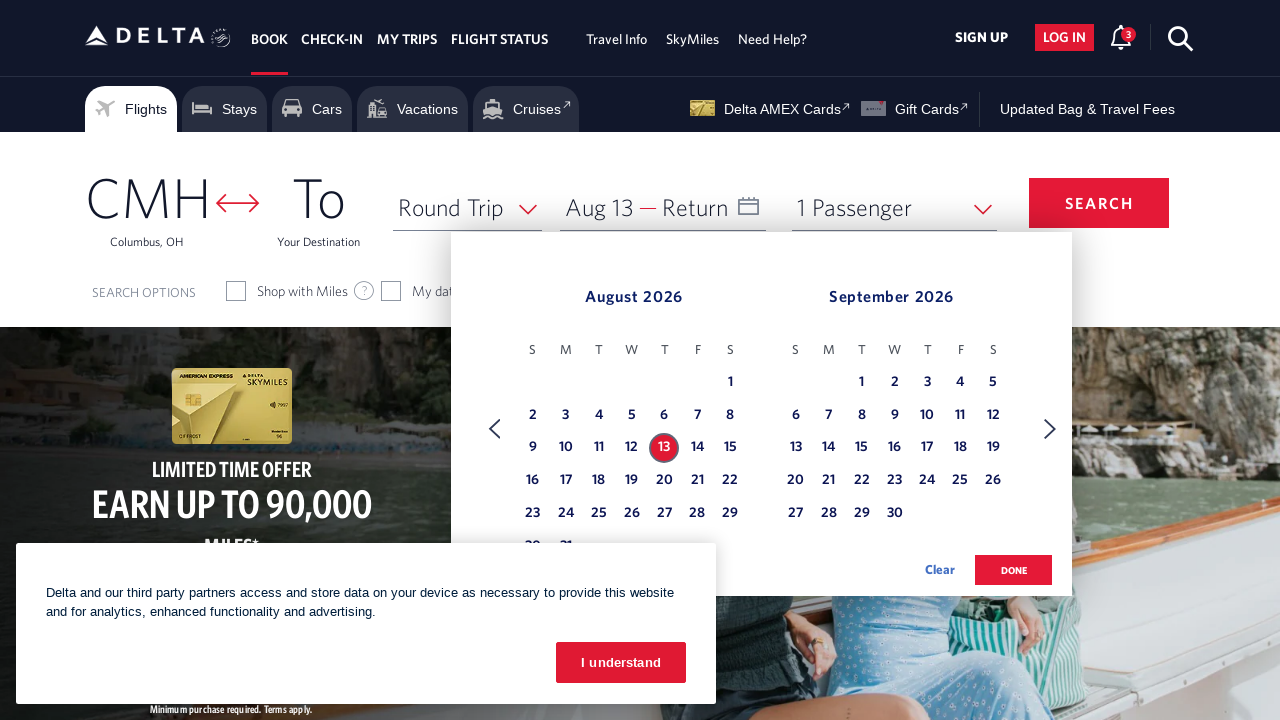

Clicked Next button to navigate to next month at (1050, 429) on xpath=//span[text()='Next']
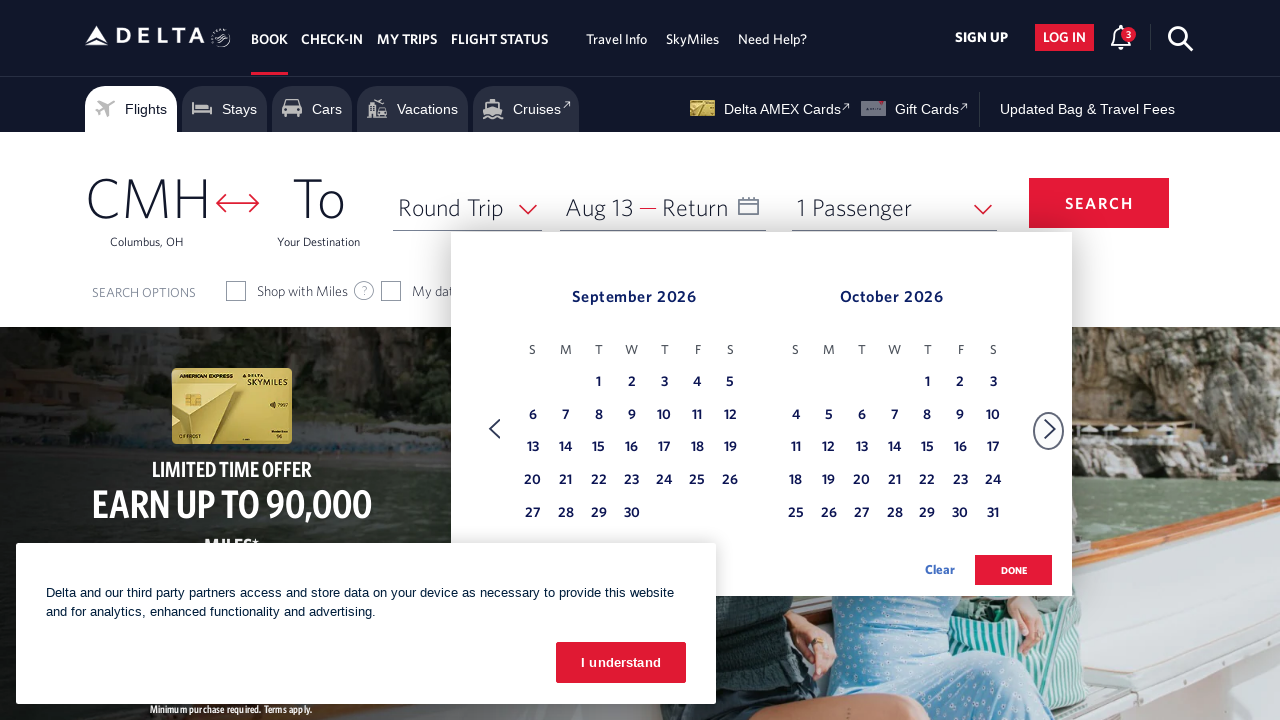

Clicked Next button to navigate to next month at (1050, 429) on xpath=//span[text()='Next']
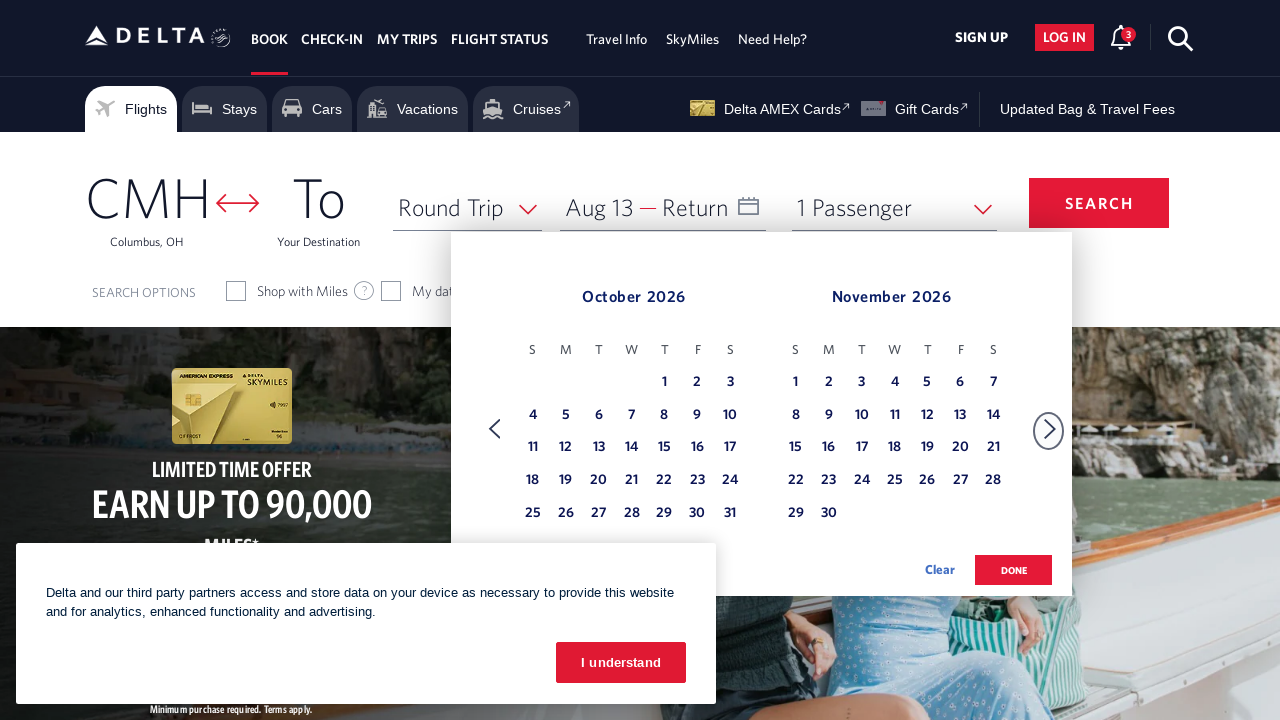

Navigated to November for return date selection
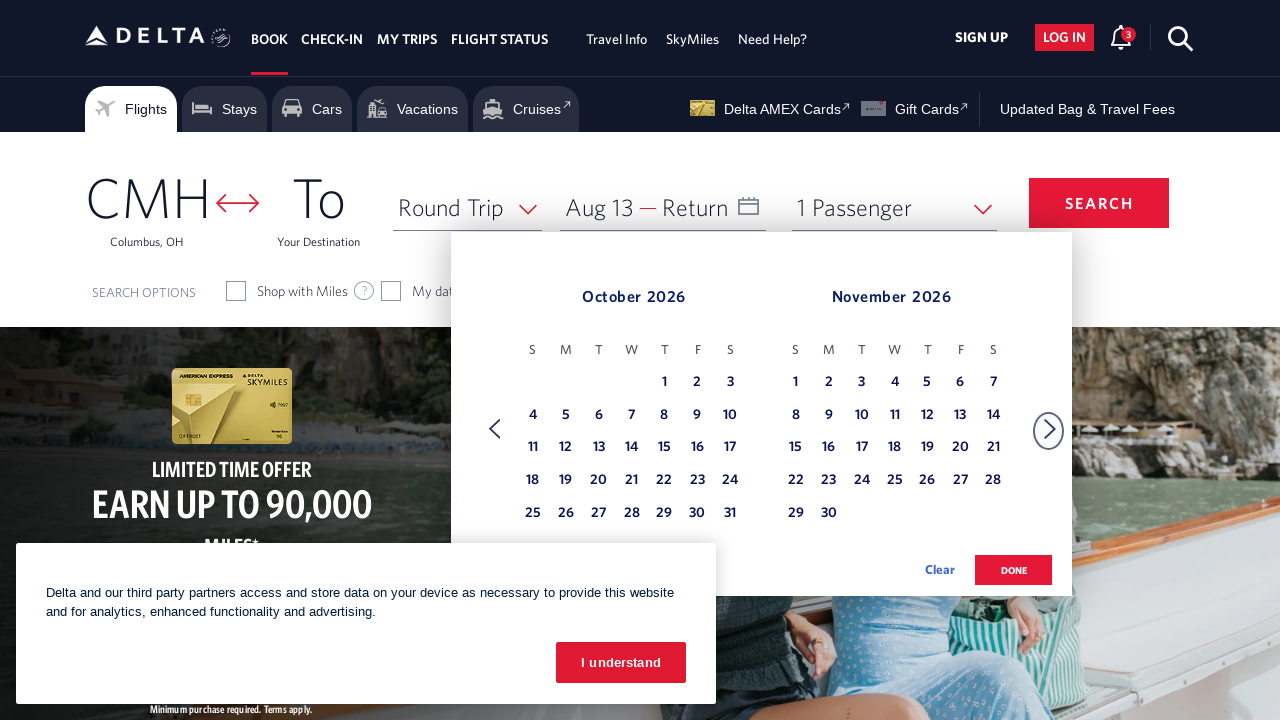

Selected November 30th as return date at (829, 514) on xpath=//tbody[@class='dl-datepicker-tbody-1']/tr/td >> nth=36
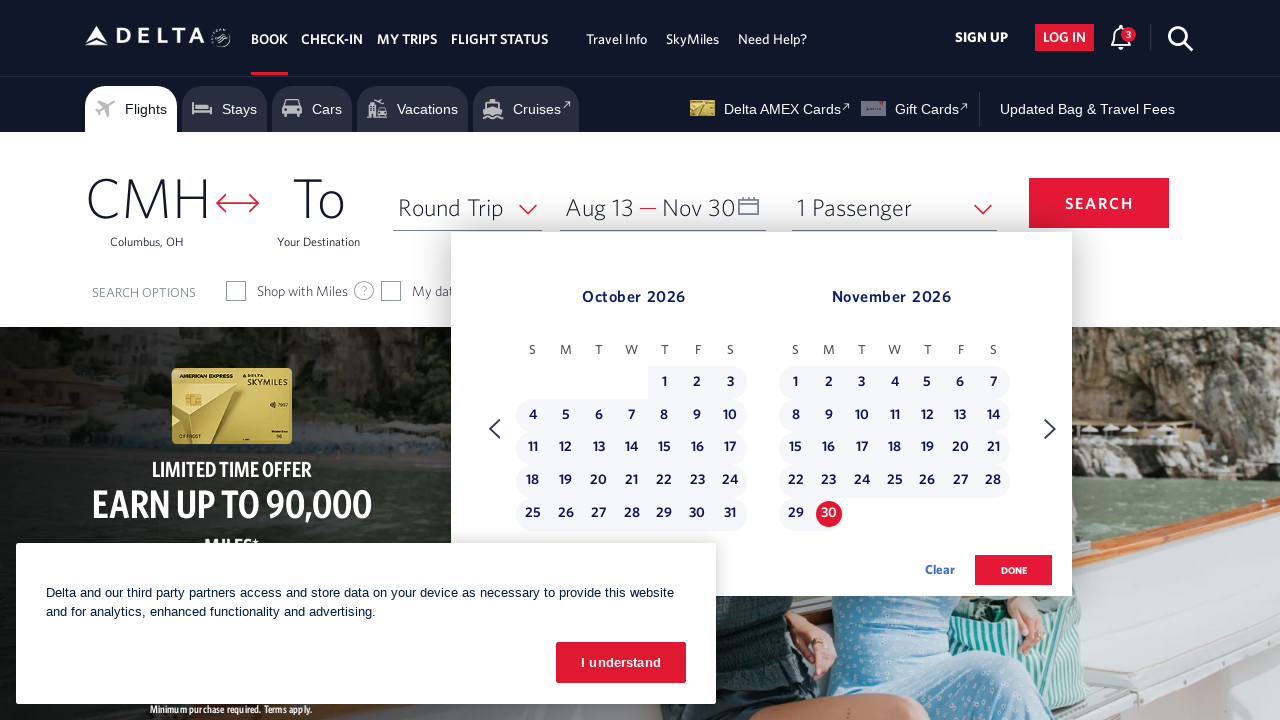

Clicked Done button to confirm date selection at (1014, 570) on .donebutton
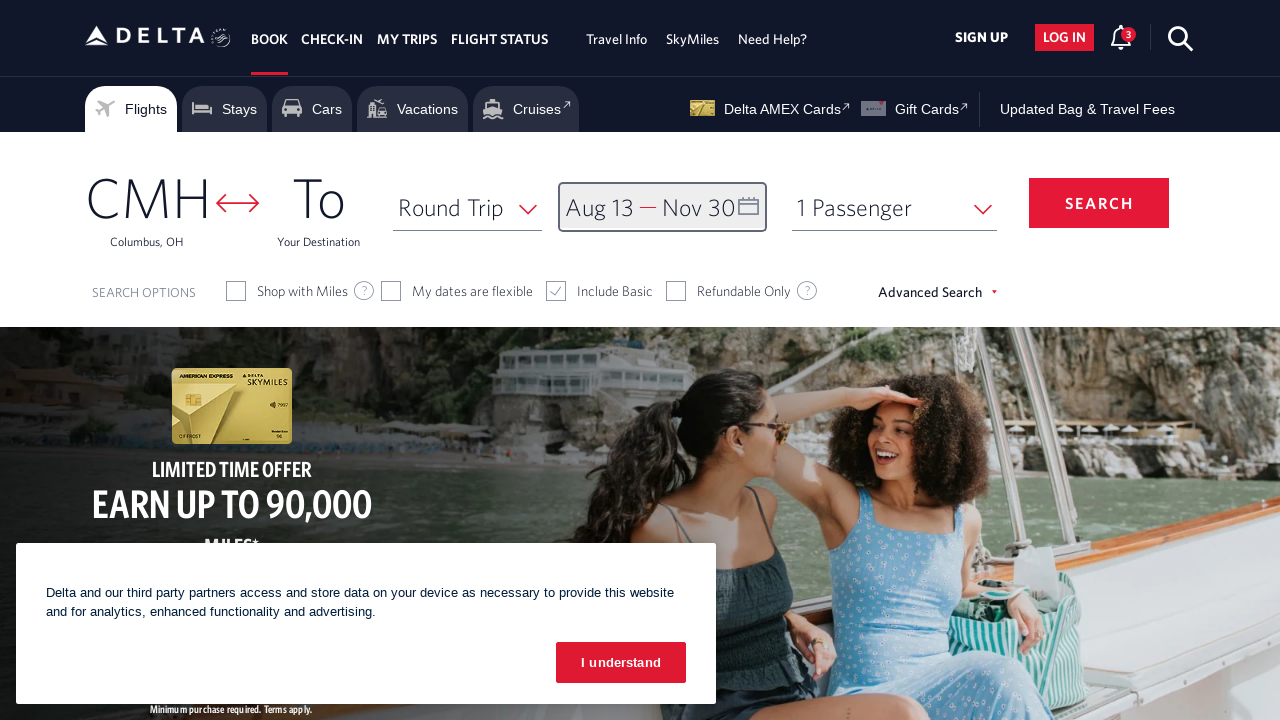

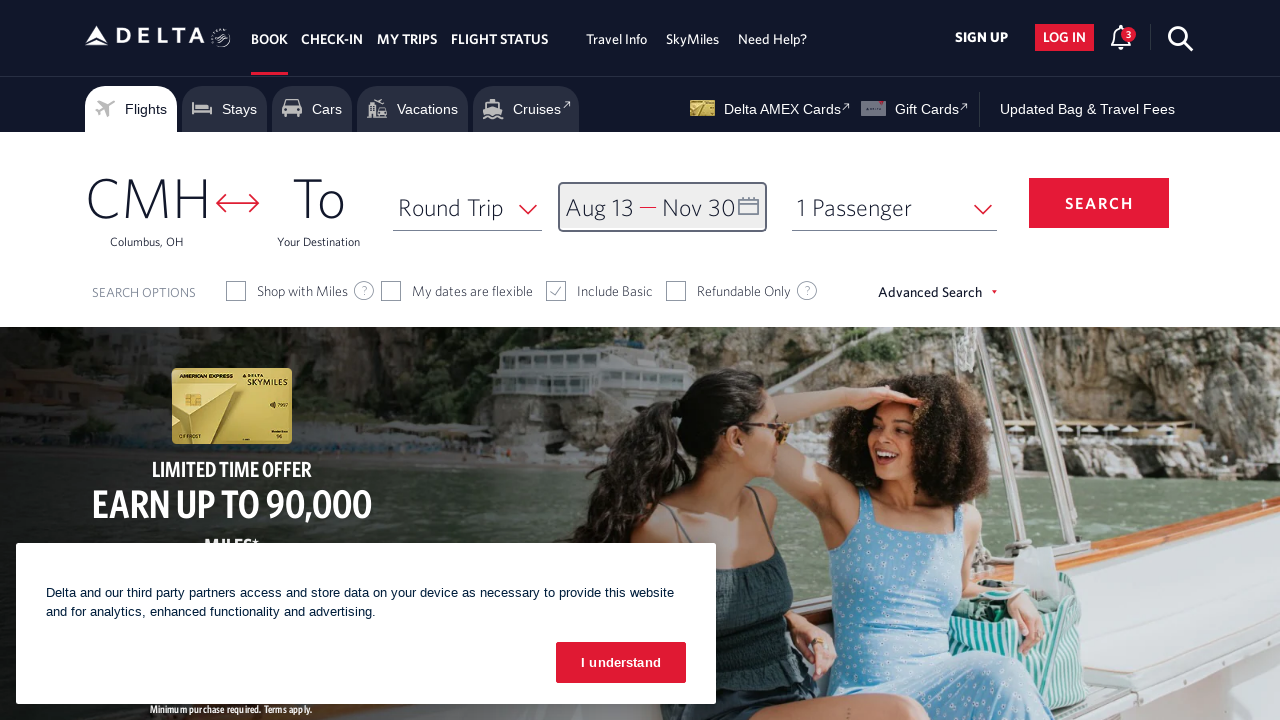